Tests window handling functionality by clicking a link that opens a new window, switching to the new window, and verifying the title changes

Starting URL: https://practice.cydeo.com/windows

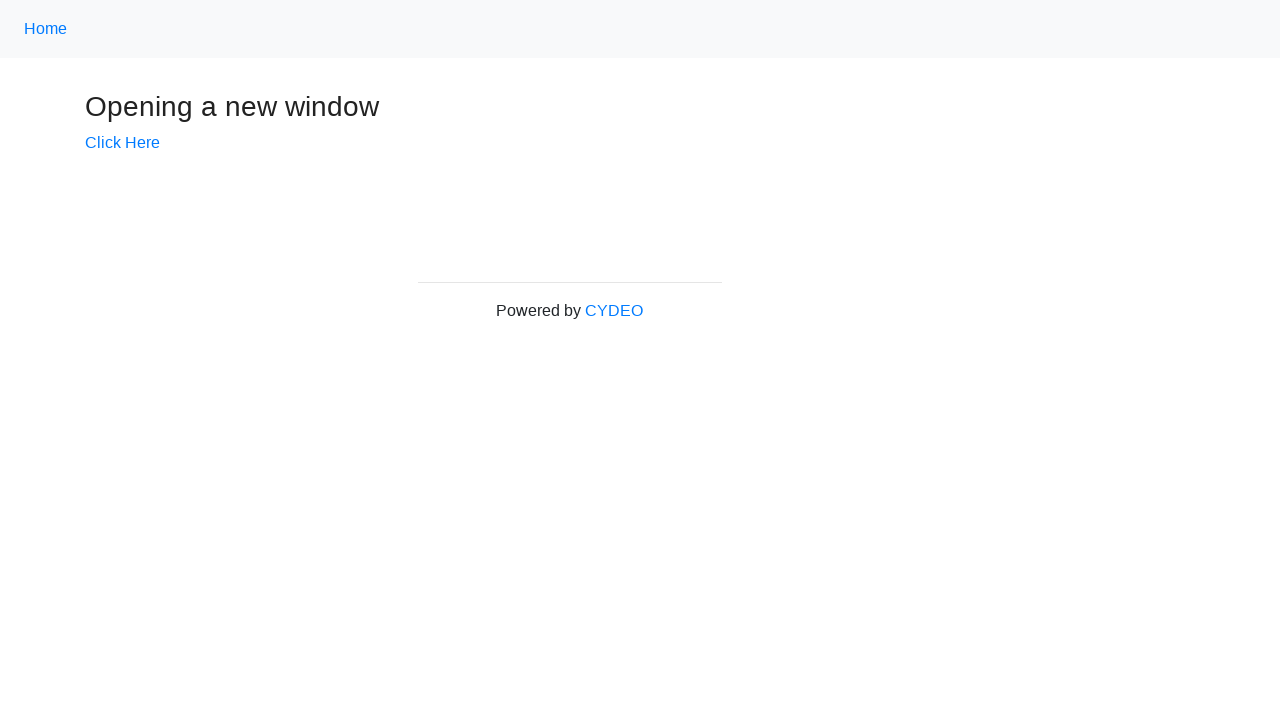

Stored main page reference
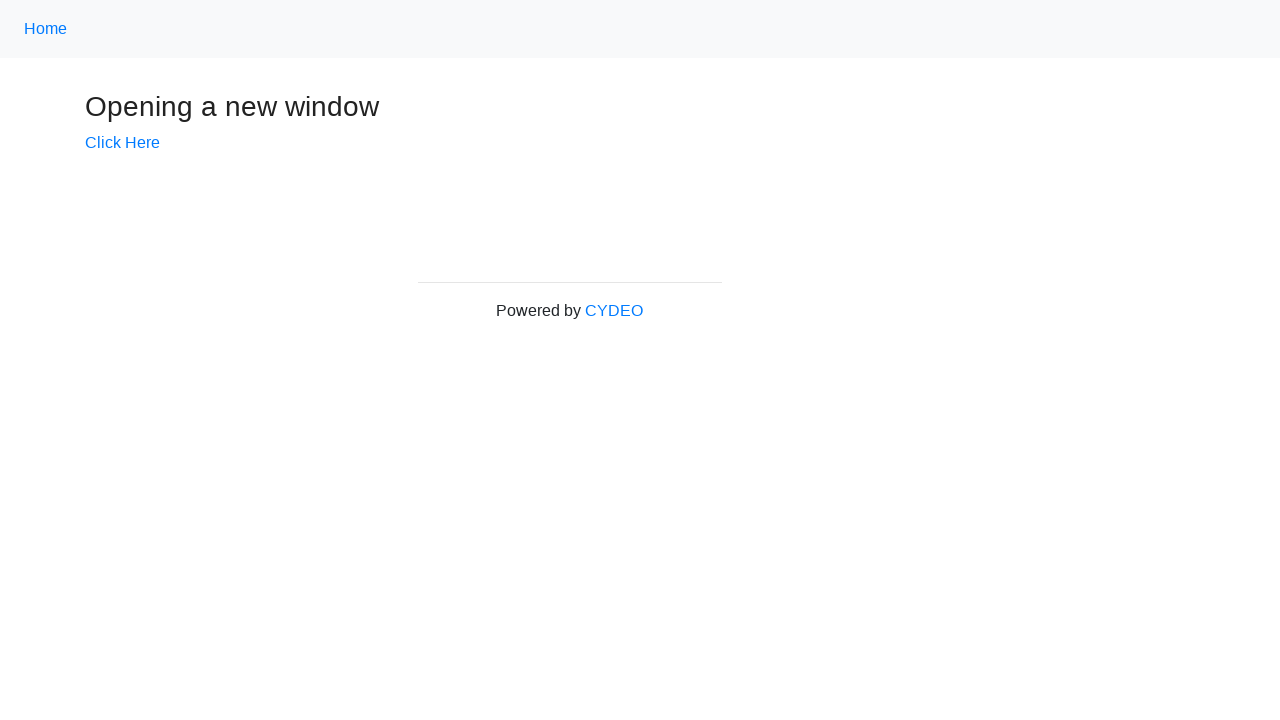

Verified initial page title is 'Windows'
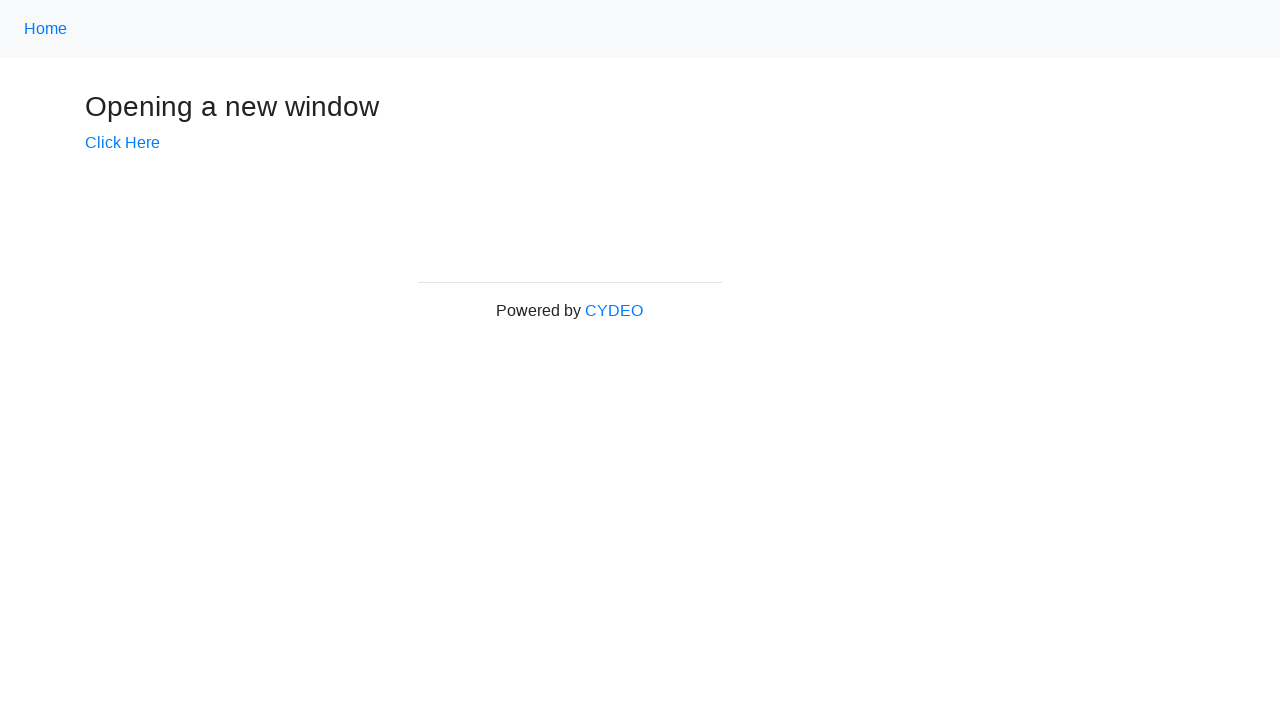

Clicked 'Click Here' link to open new window at (122, 143) on text='Click Here'
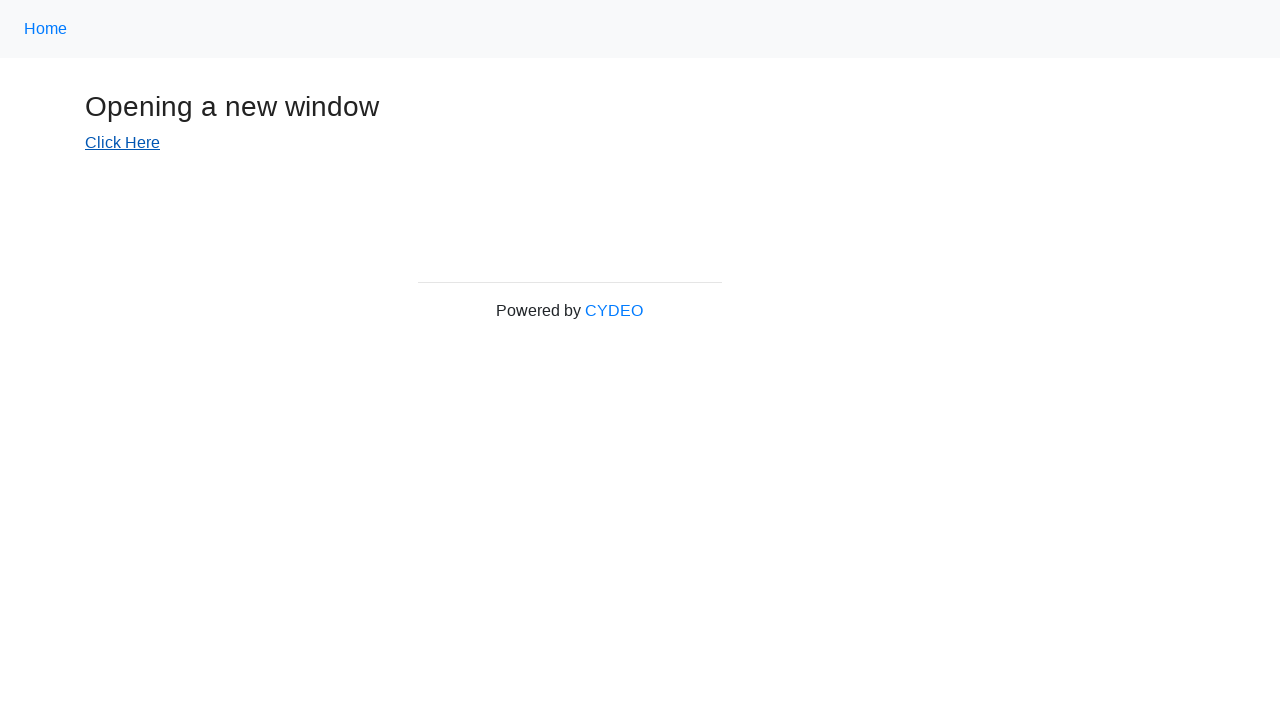

New popup window opened and captured
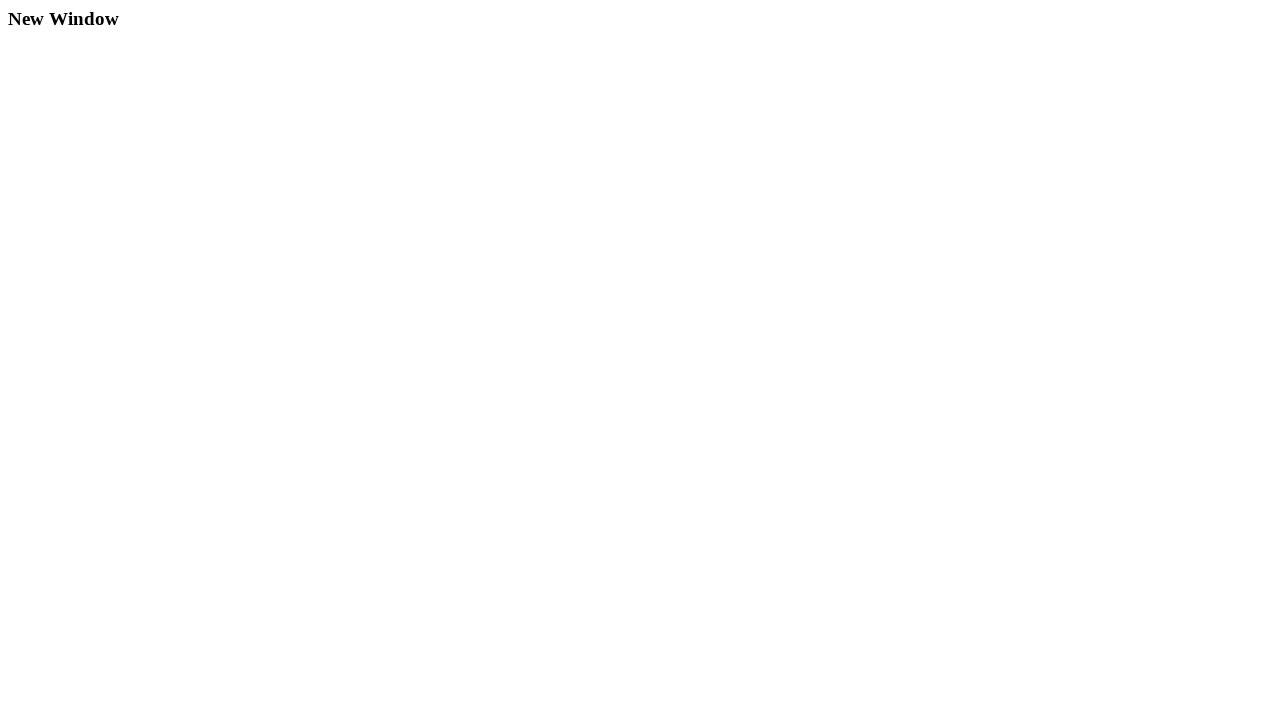

Verified new window title is 'New Window'
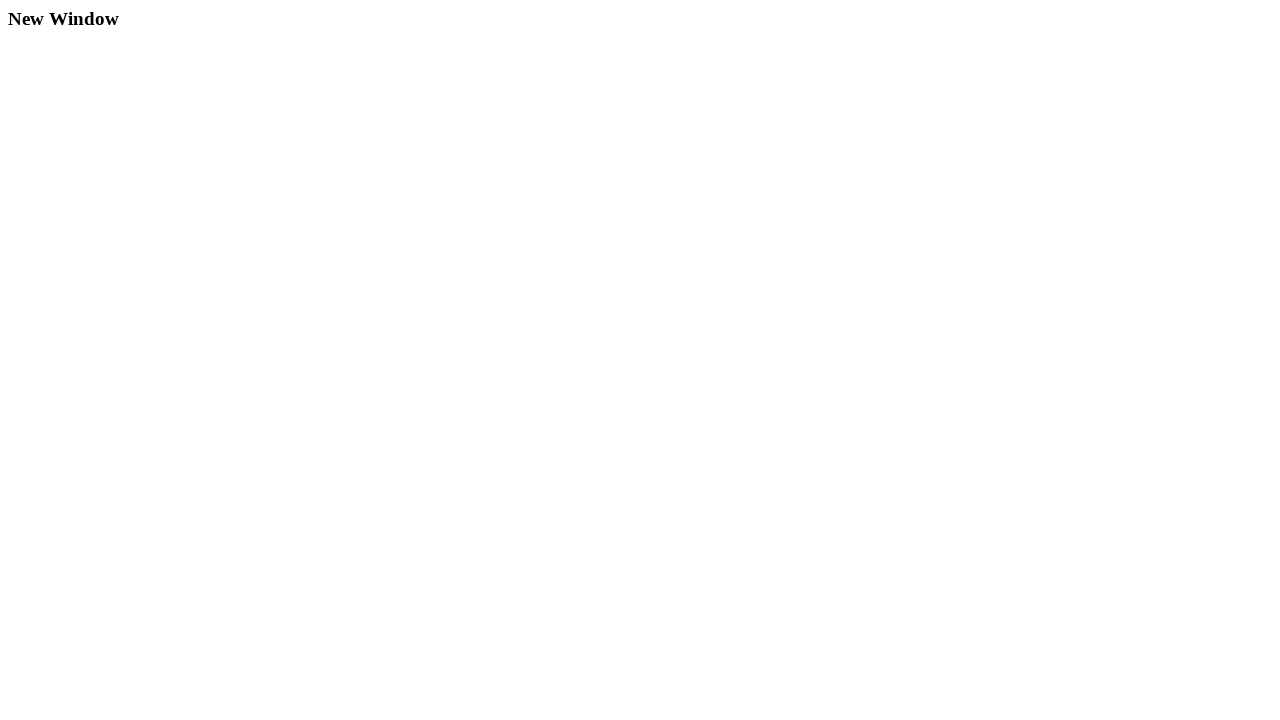

Closed the new window
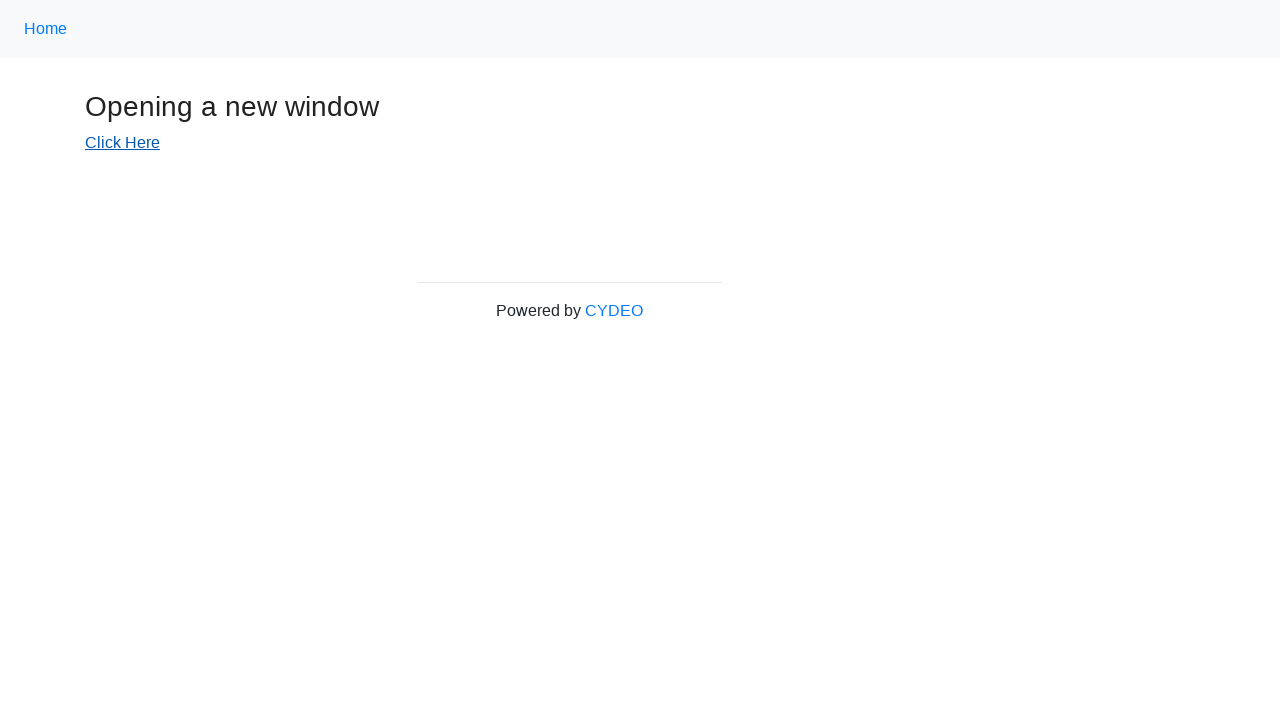

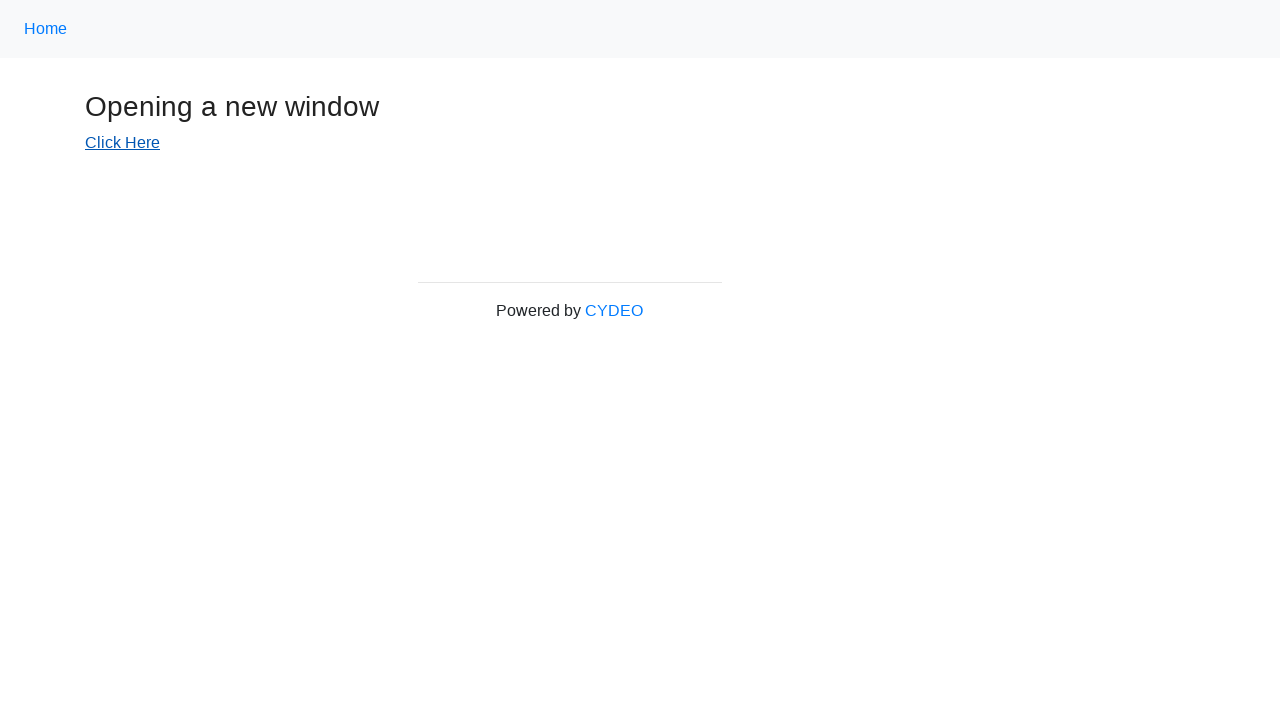